Tests modal dialog functionality by clicking on the Large Modal button and verifying that the modal is displayed

Starting URL: https://demoqa.com/modal-dialogs

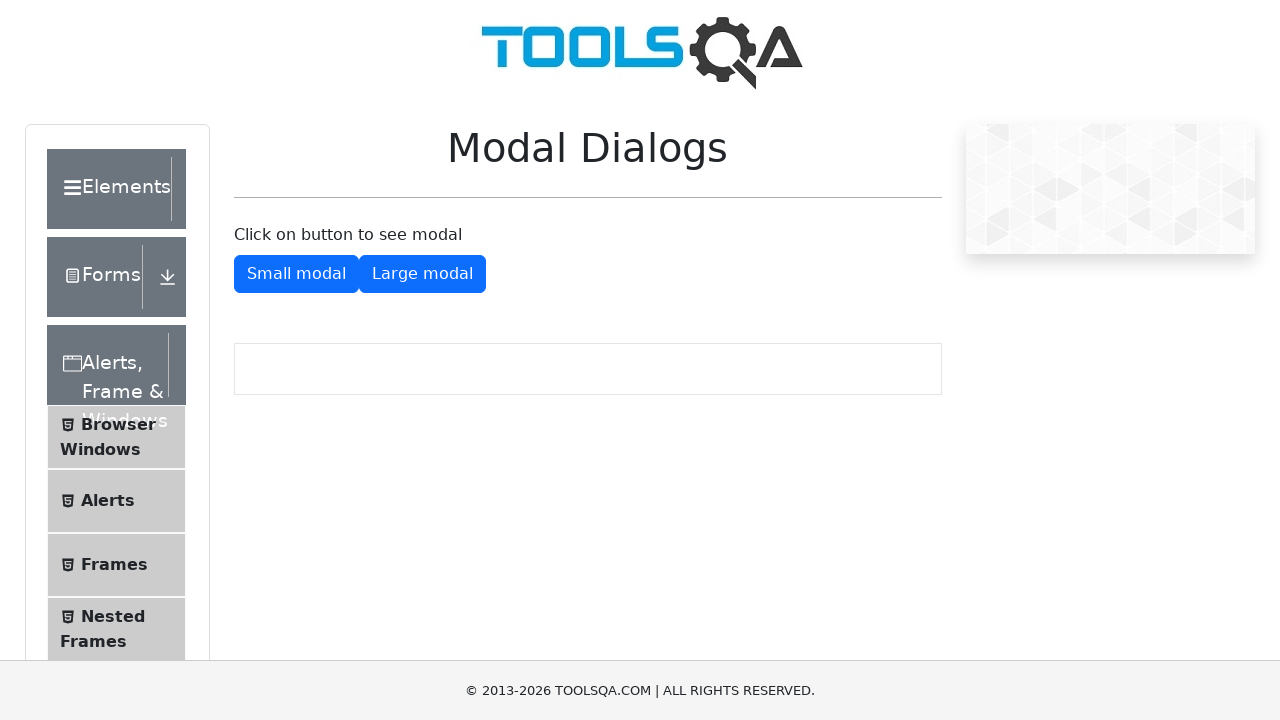

Clicked on Large Modal button at (422, 274) on #showLargeModal
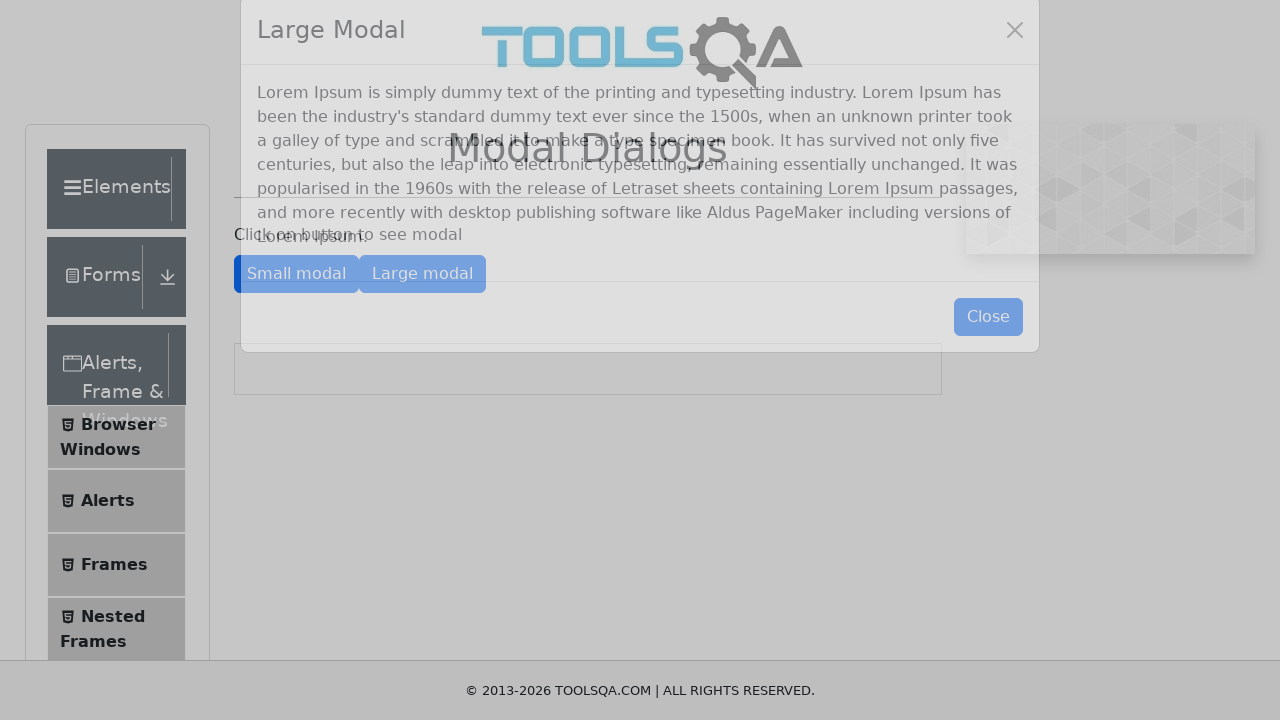

Modal dialog appeared and is visible
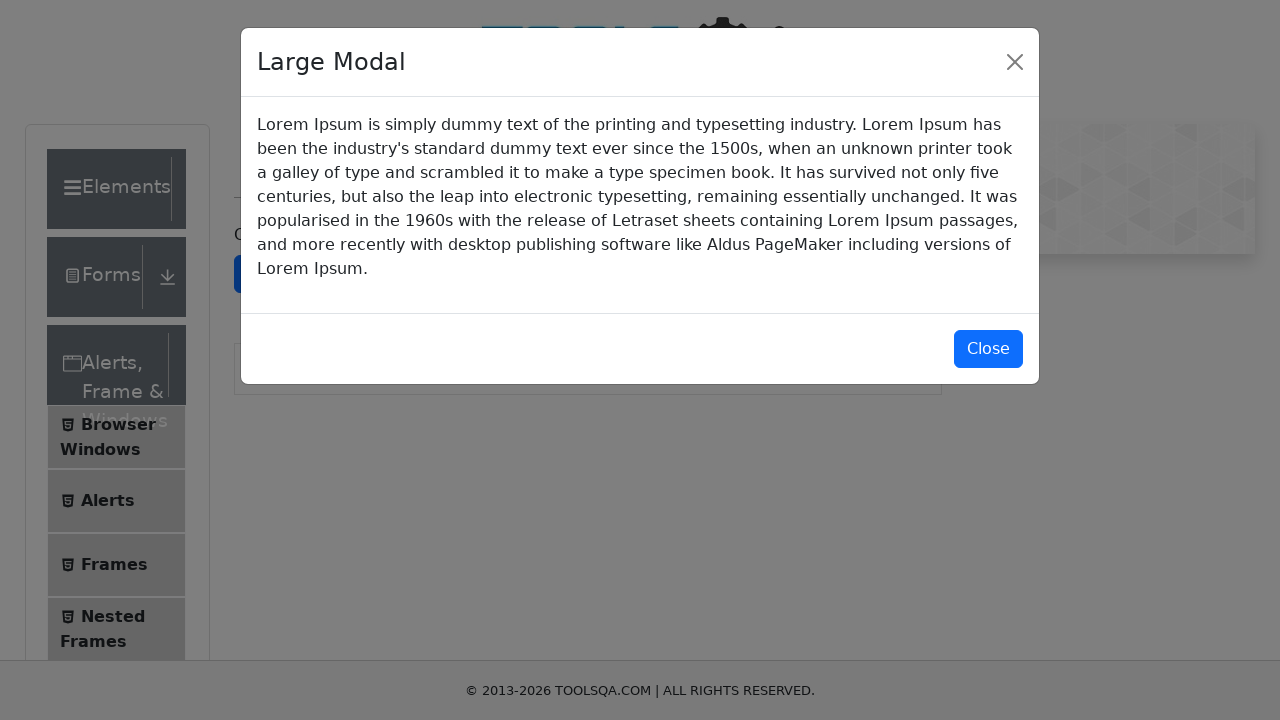

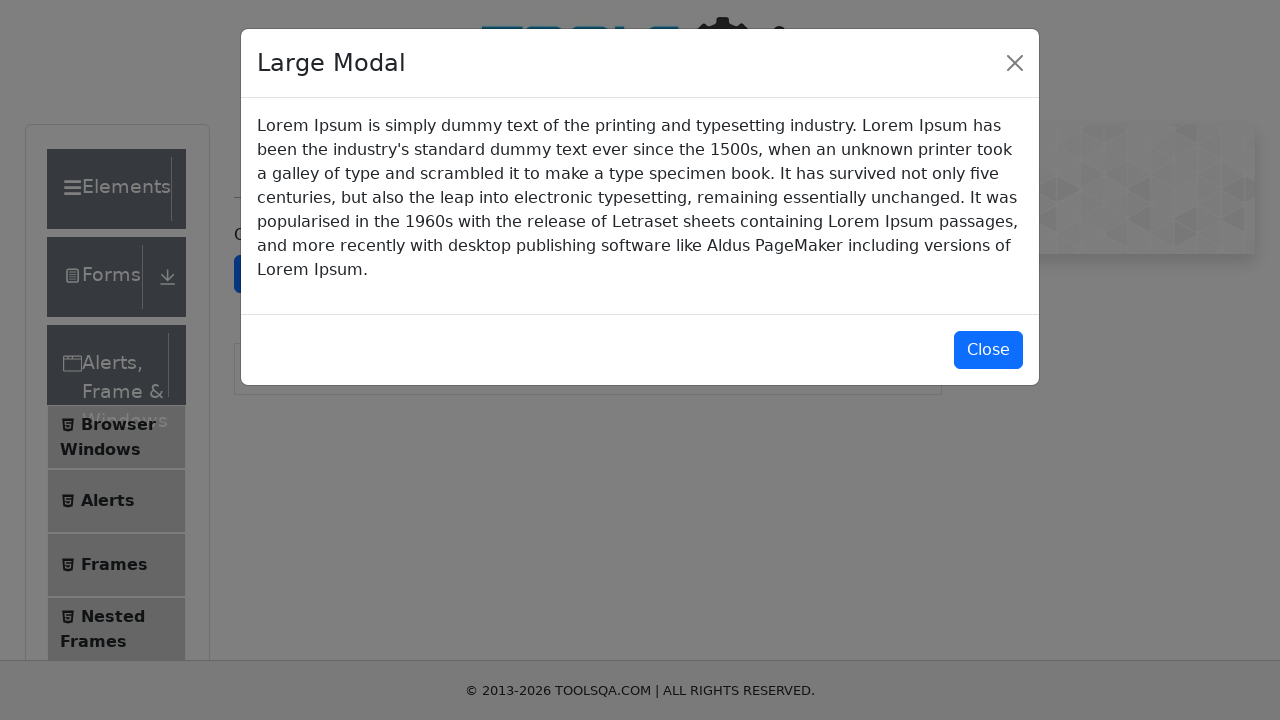